Tests JavaScript alert handling by clicking a button that triggers an alert, accepting the alert, and verifying the result message is displayed correctly

Starting URL: https://testcenter.techproeducation.com/index.php?page=javascript-alerts

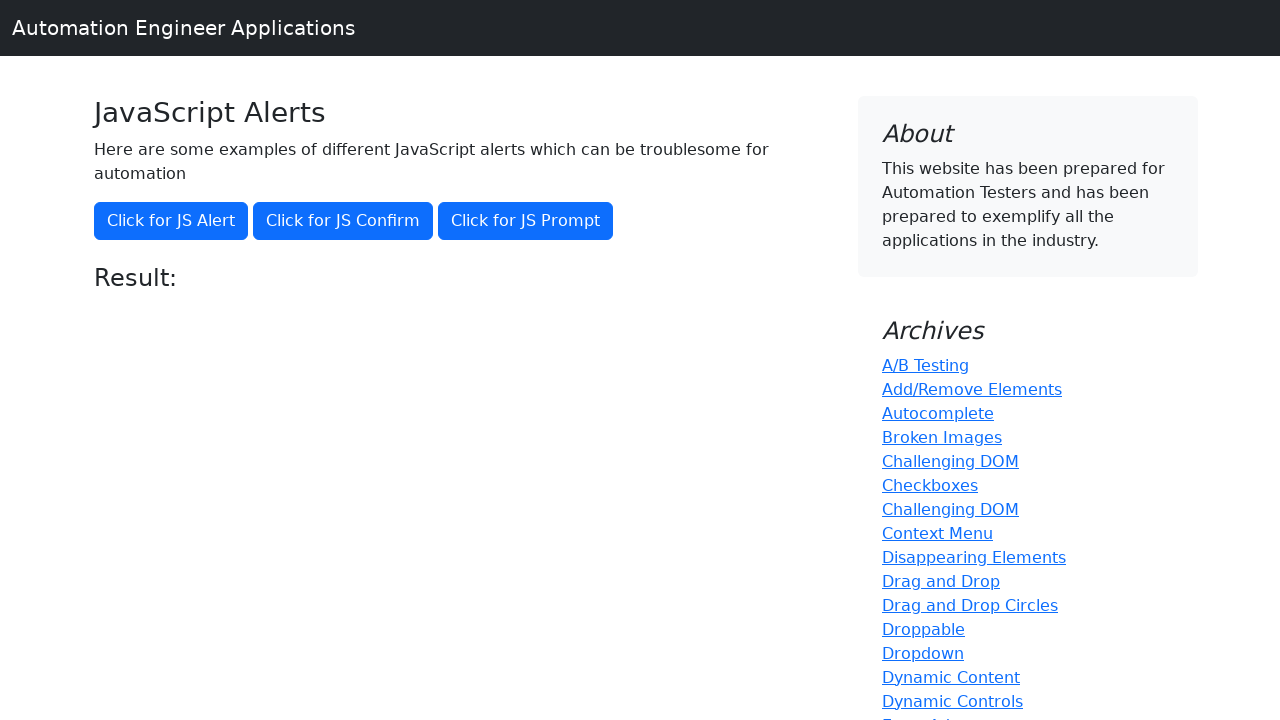

Clicked button to trigger JavaScript alert at (171, 221) on xpath=//button[@onclick='jsAlert()']
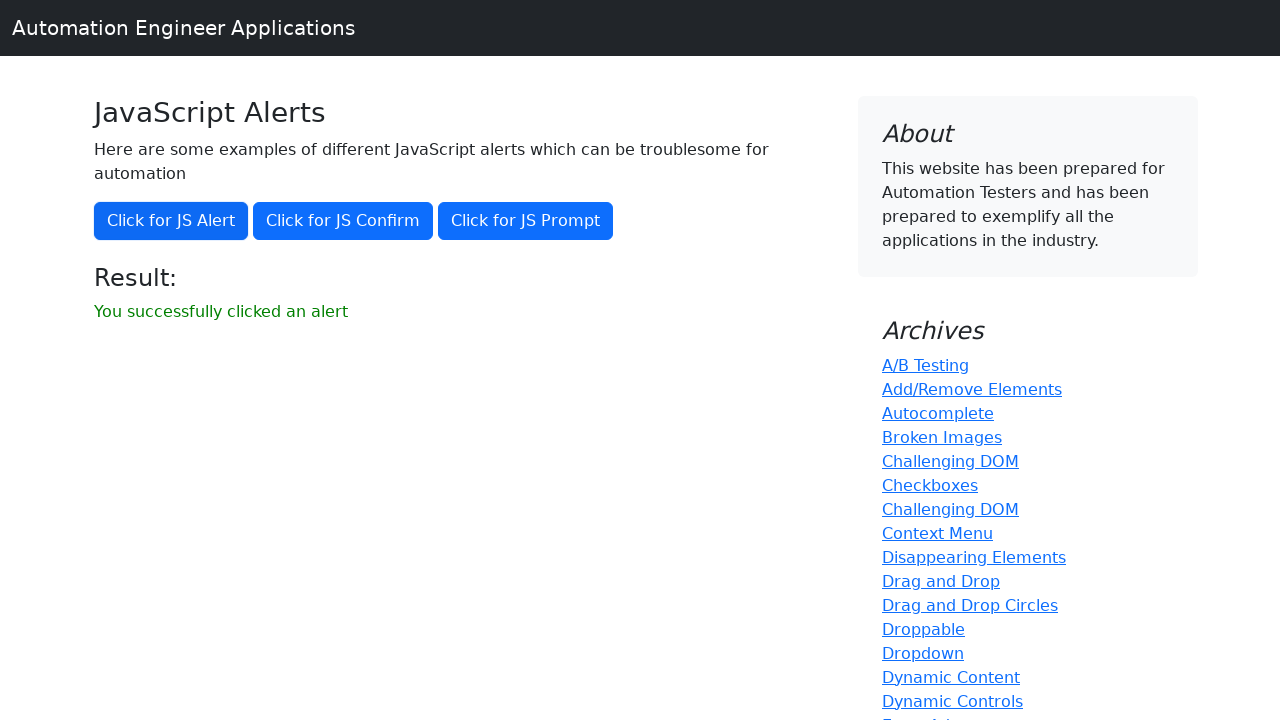

Set up dialog handler to accept alerts
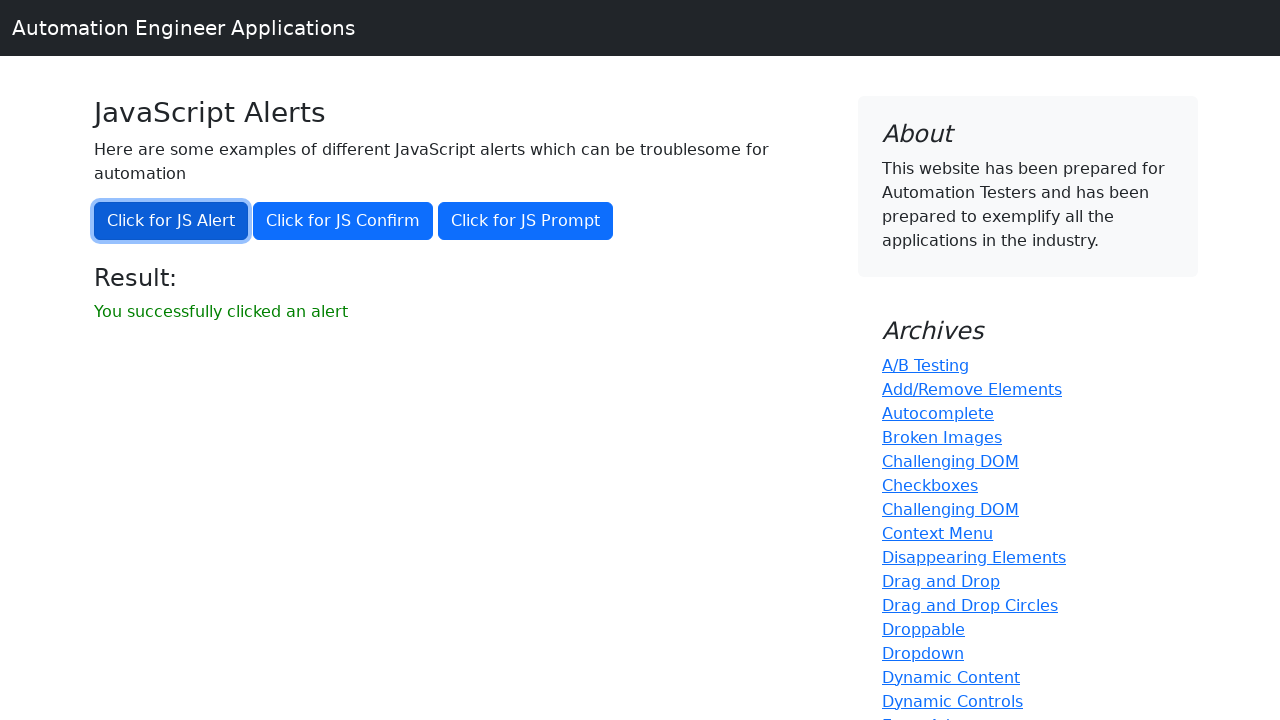

Waited for result message to appear
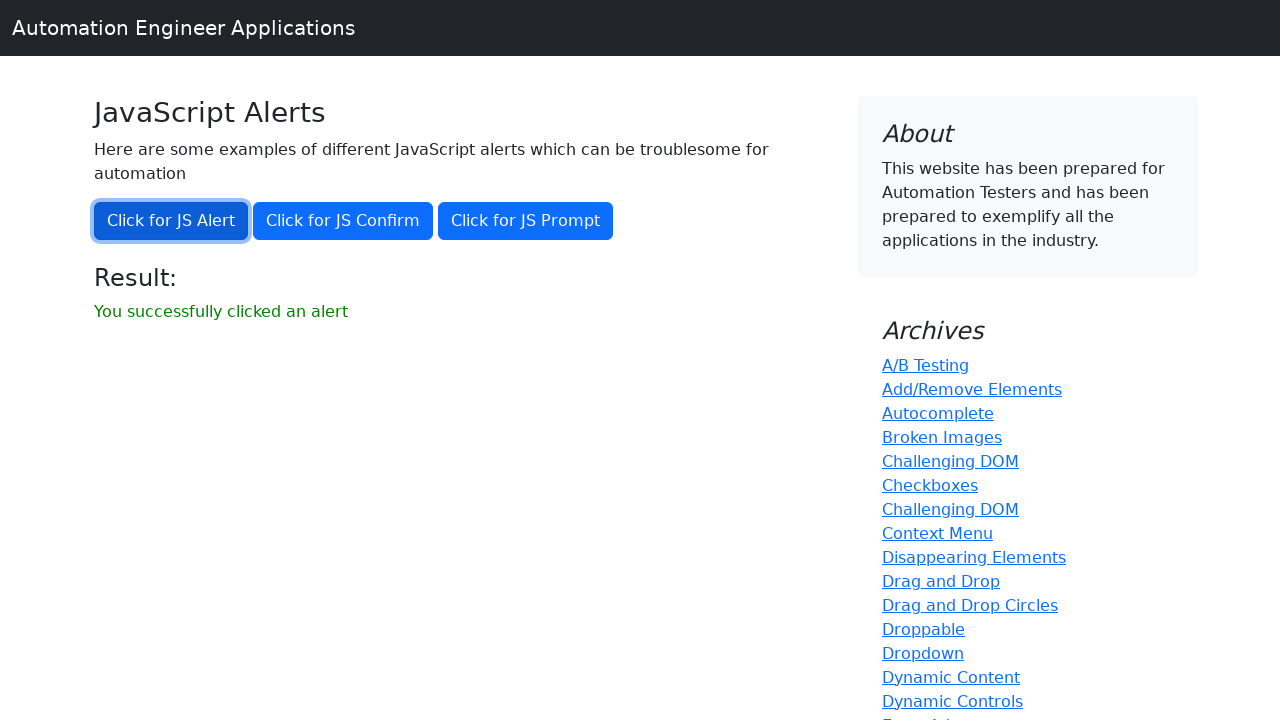

Retrieved result message text
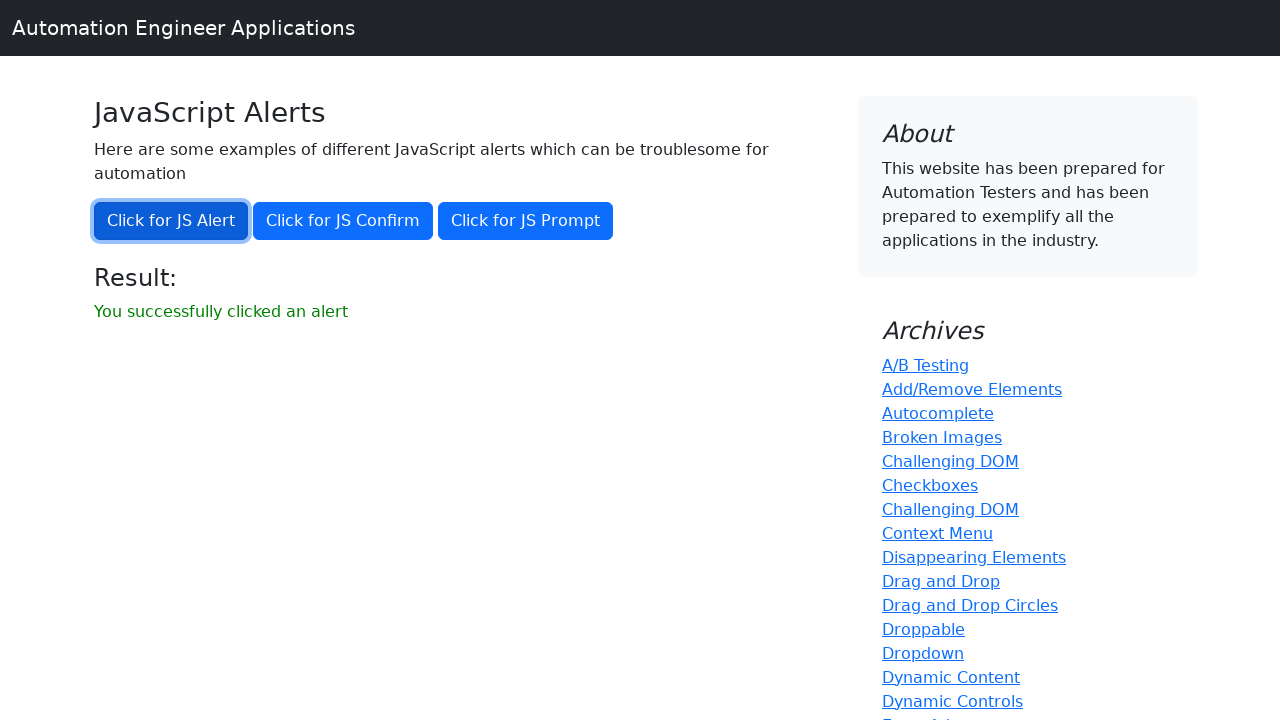

Verified result message matches expected text: 'You successfully clicked an alert'
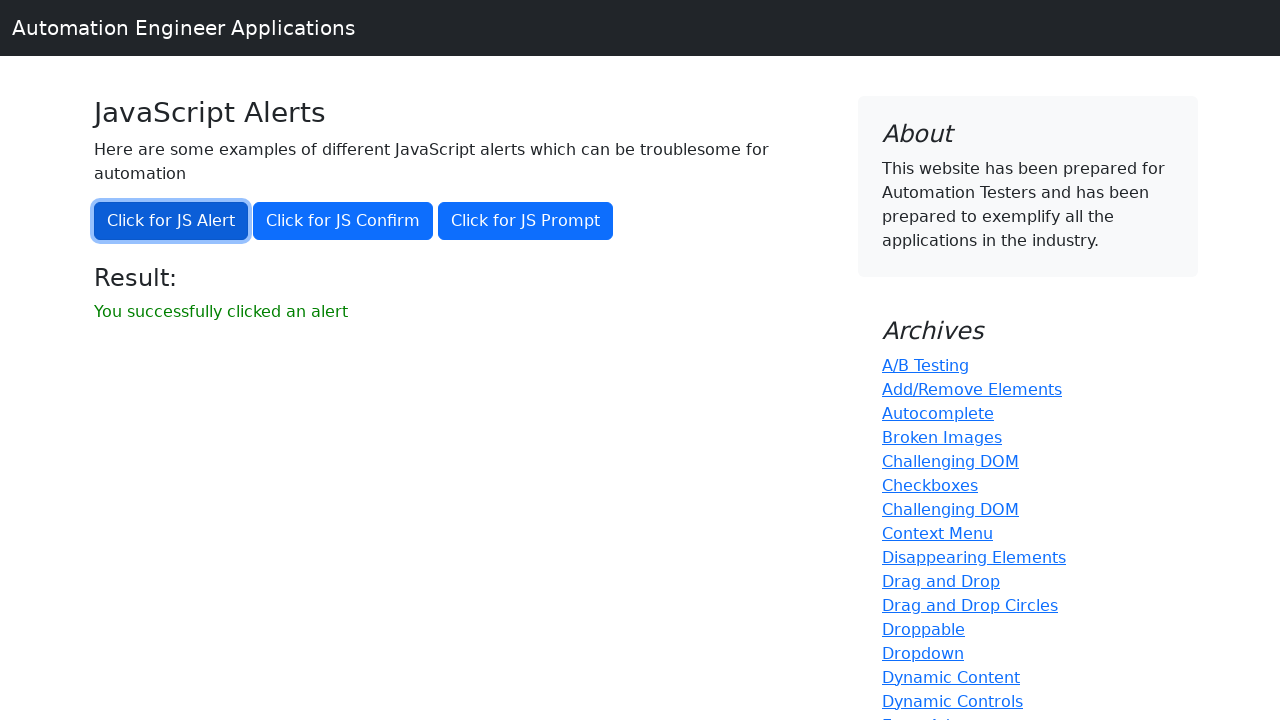

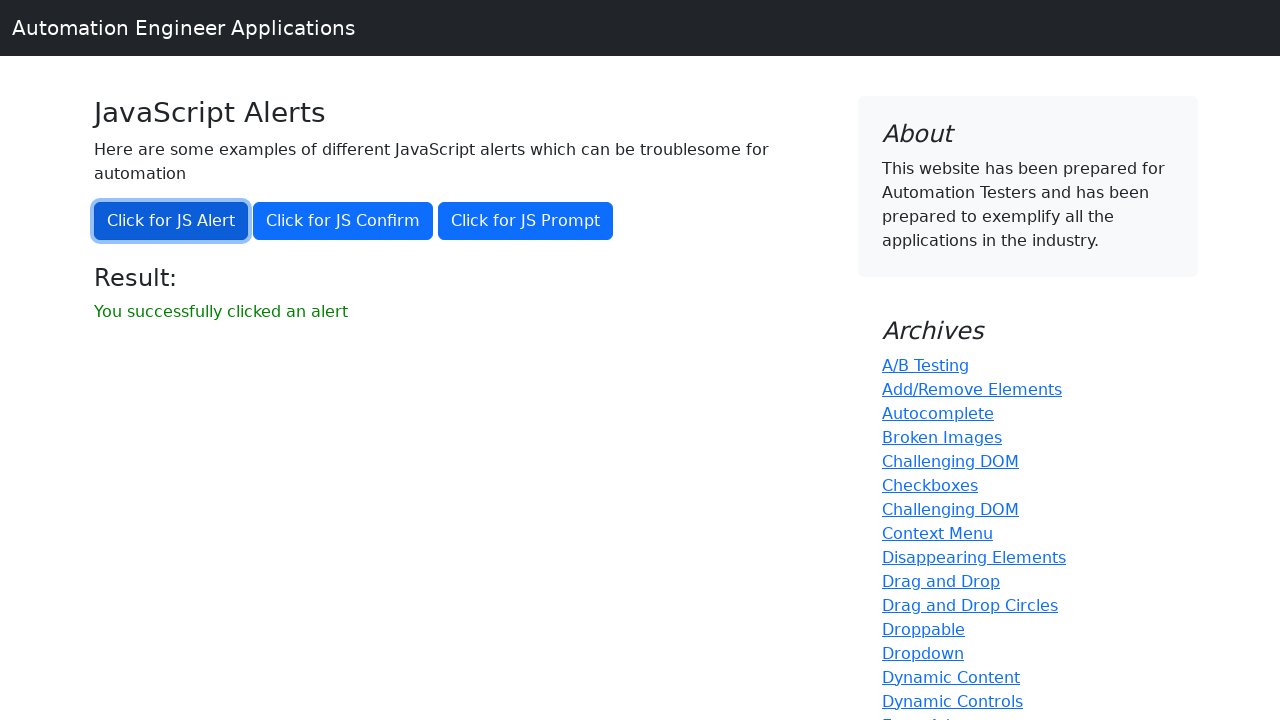